Tests adding a new todo item to a sample todo application by entering text in the input field and pressing Enter, then verifying the item was added to the list.

Starting URL: https://lambdatest.github.io/sample-todo-app/

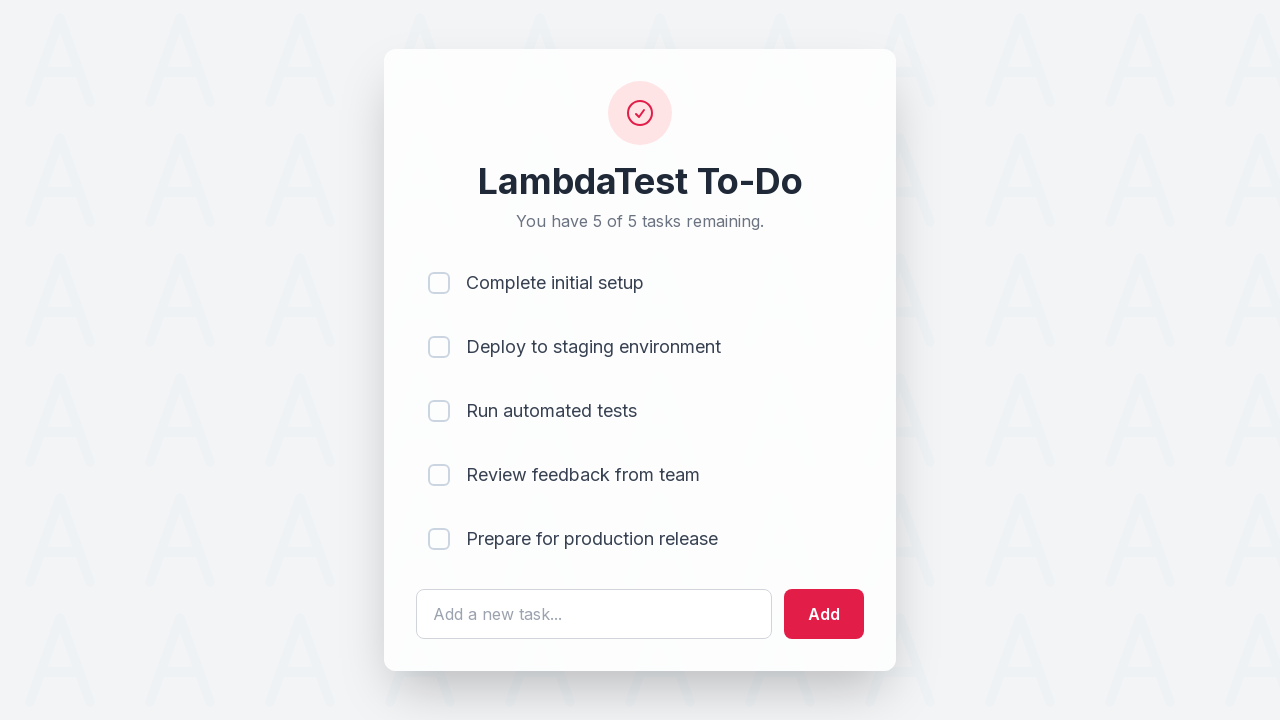

Entered 'Sixth Item' in the todo input field on #sampletodotext
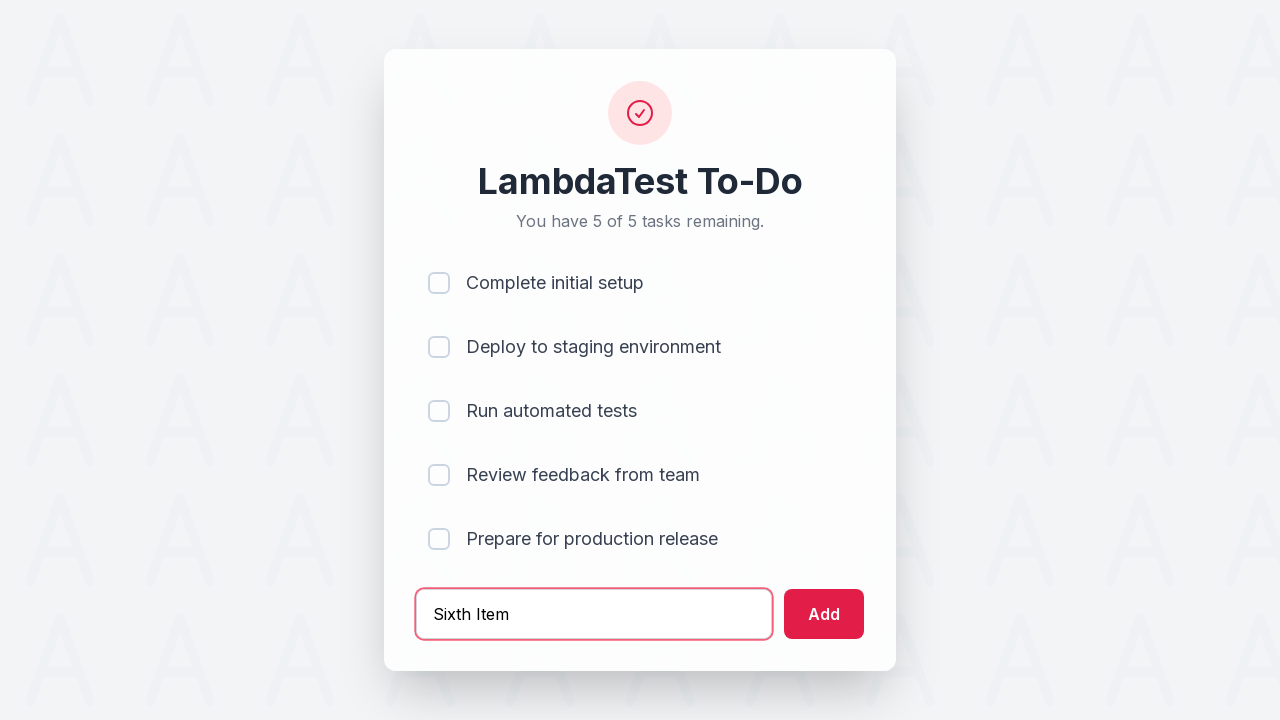

Pressed Enter to submit the new todo item on #sampletodotext
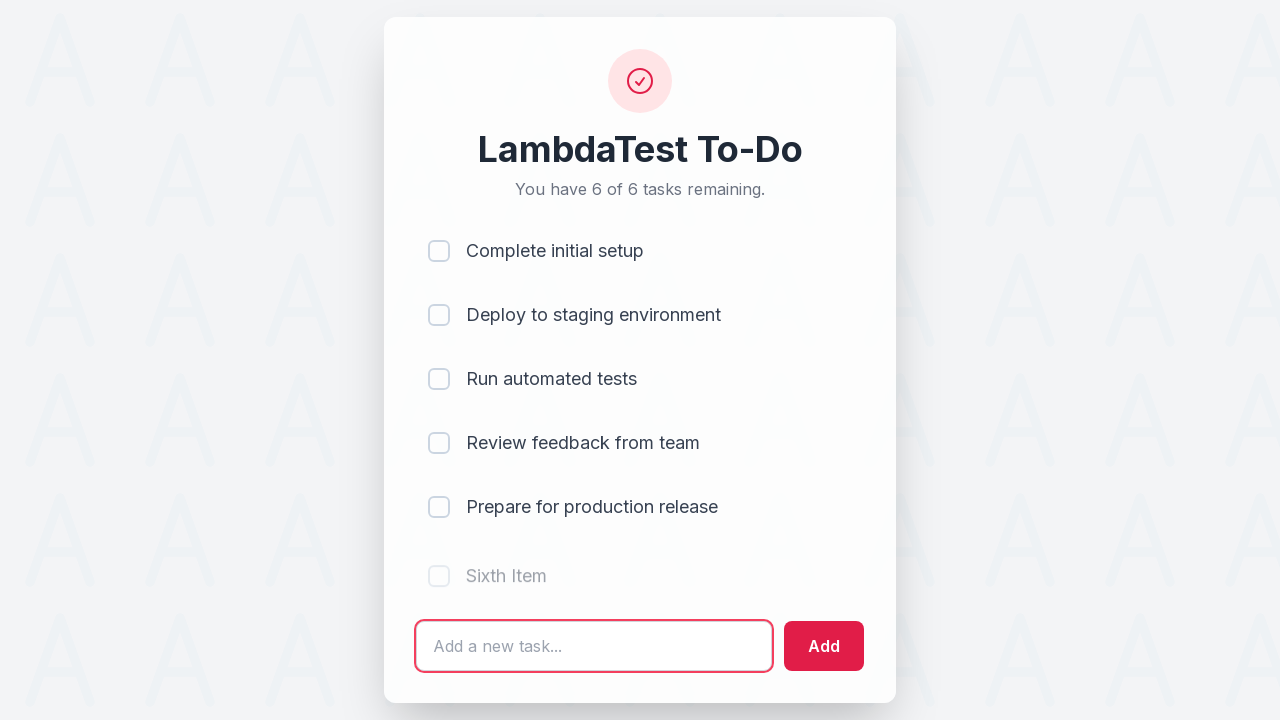

Verified that the new todo item appears in the list
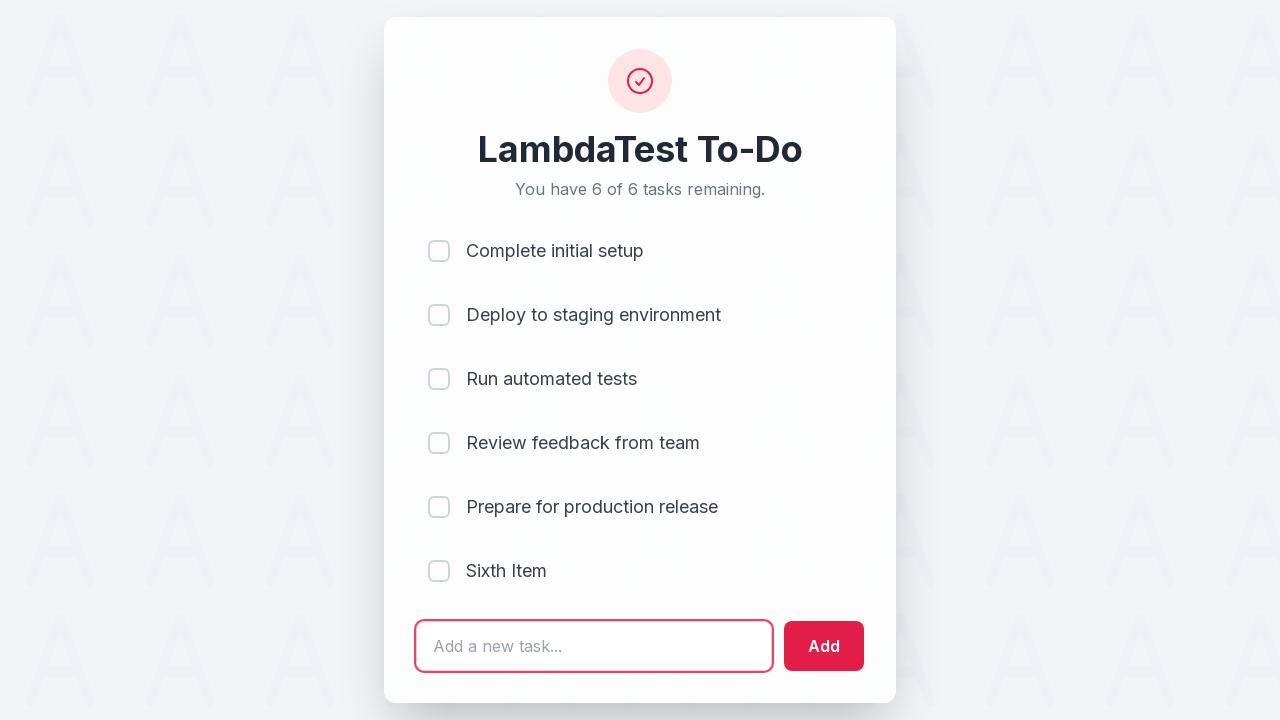

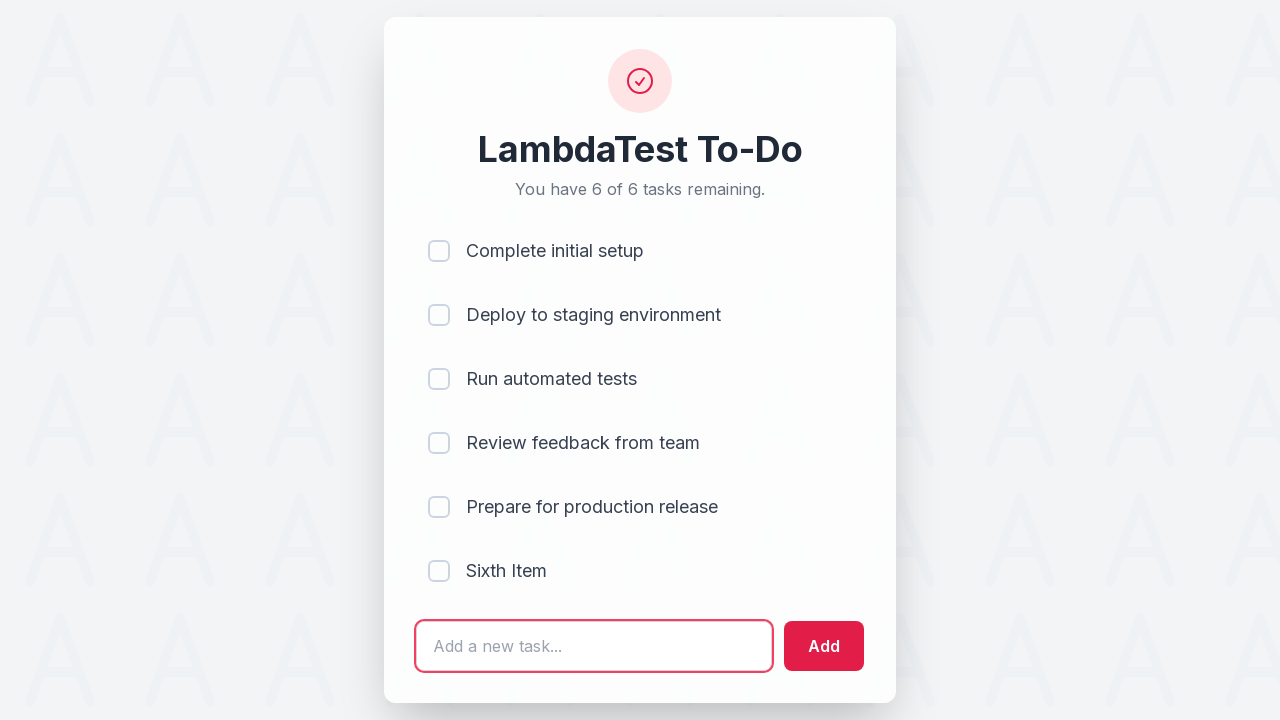